Tests prompt dialog sequence by clicking button, entering text, and accepting multiple dialogs

Starting URL: https://antoniotrindade.com.br/treinoautomacao/elementsweb.html

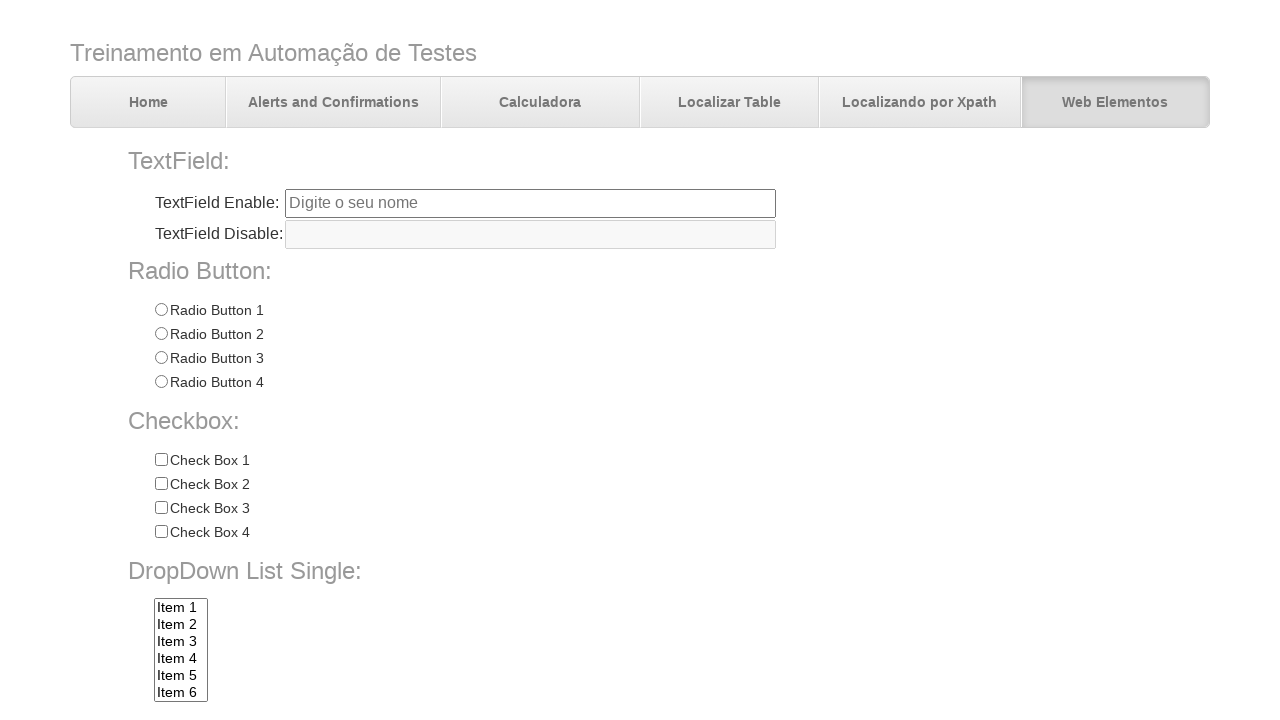

Set up dialog handler for prompt sequence
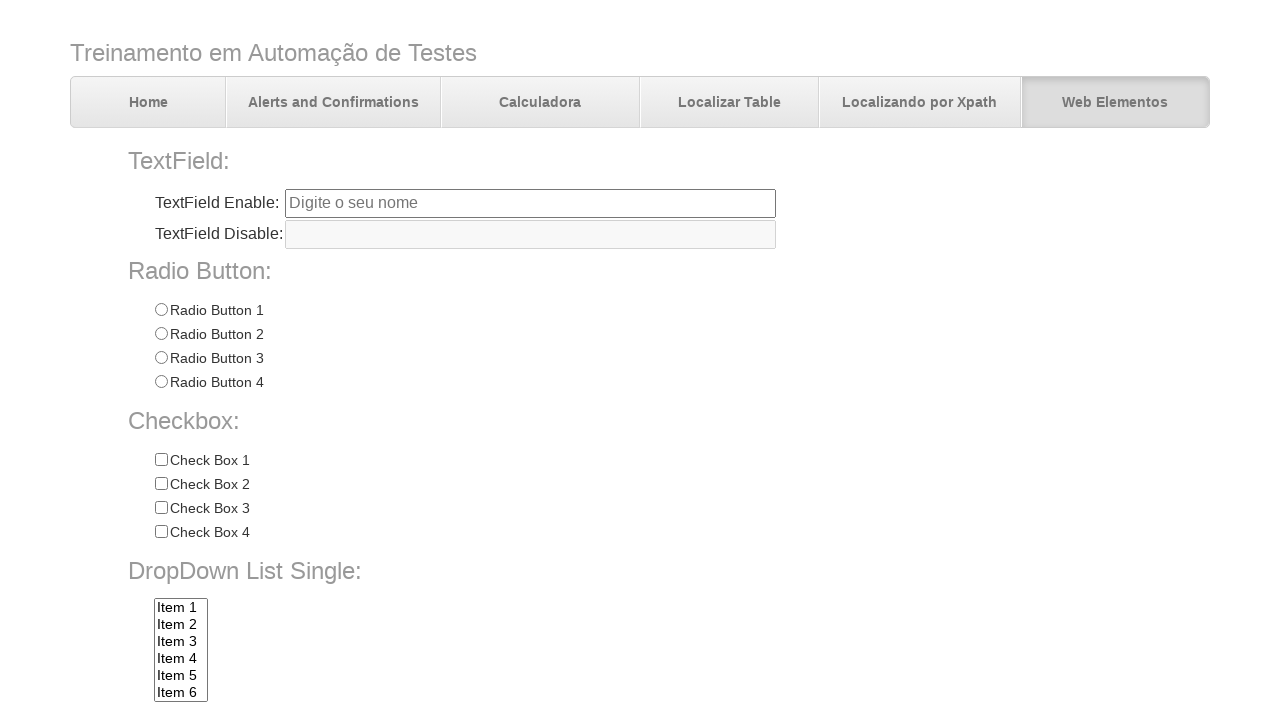

Clicked prompt button to trigger dialog sequence at (375, 700) on #promptBtn
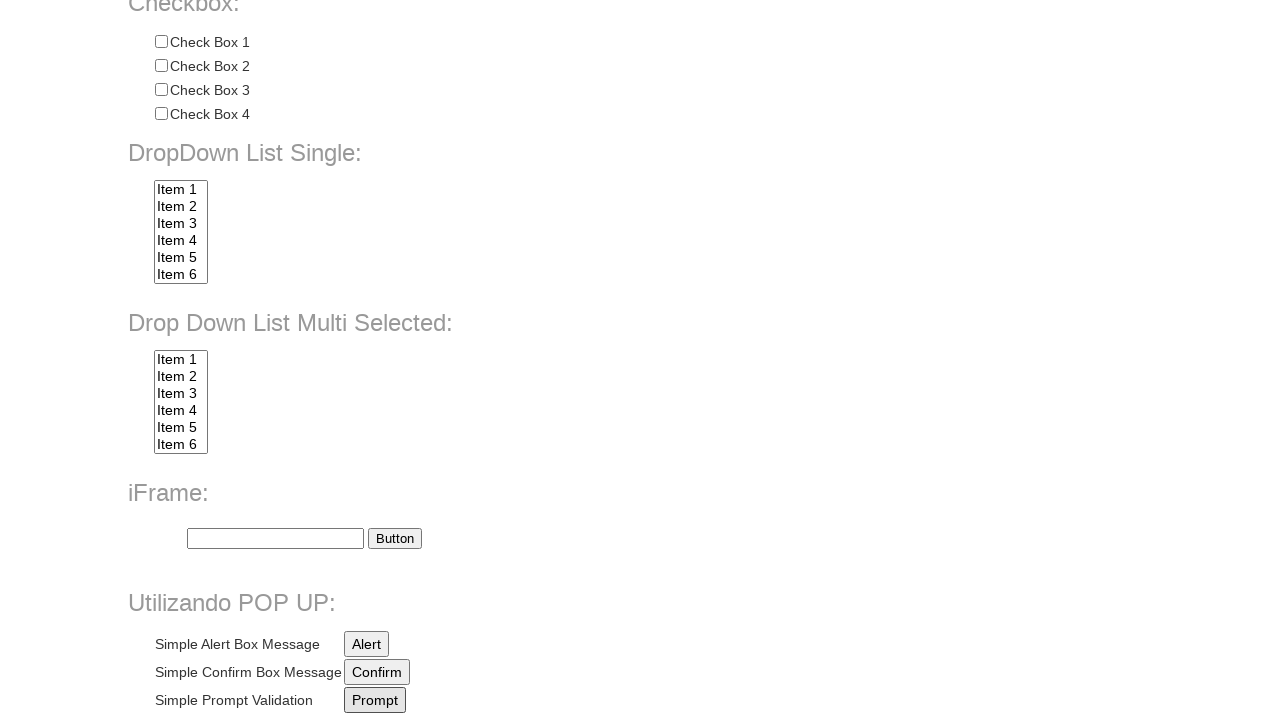

Waited for all dialogs to be processed
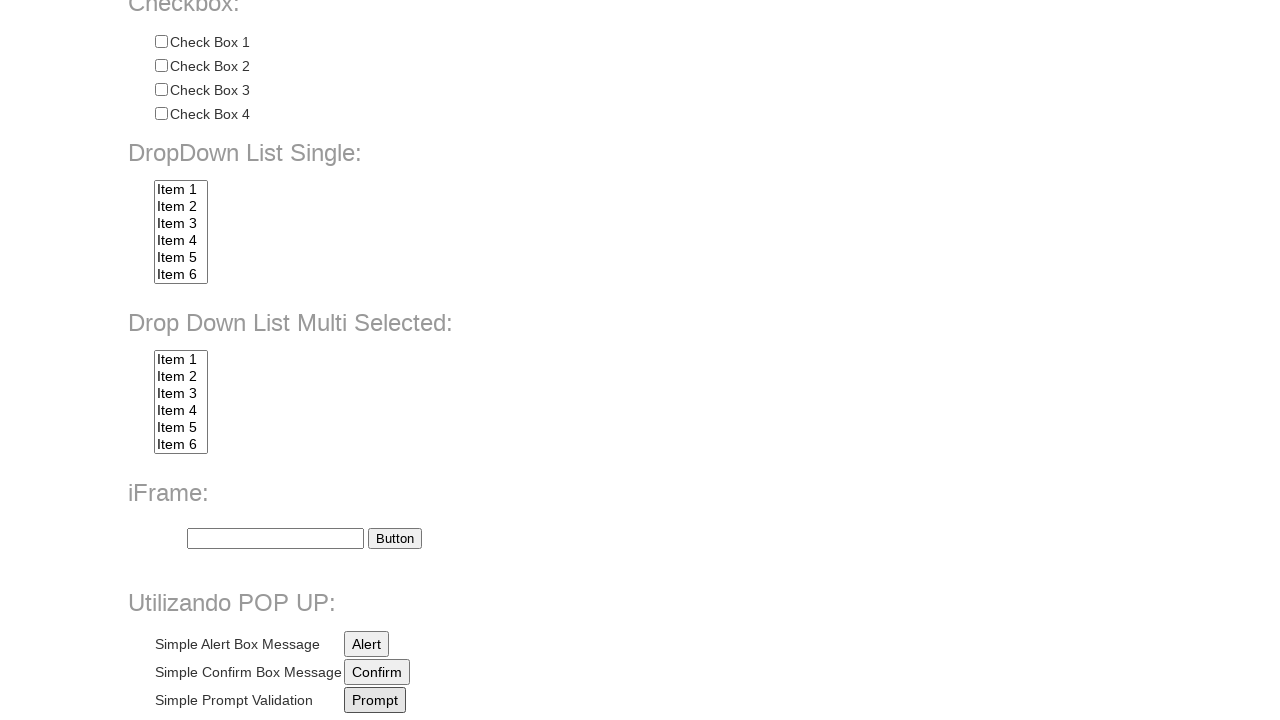

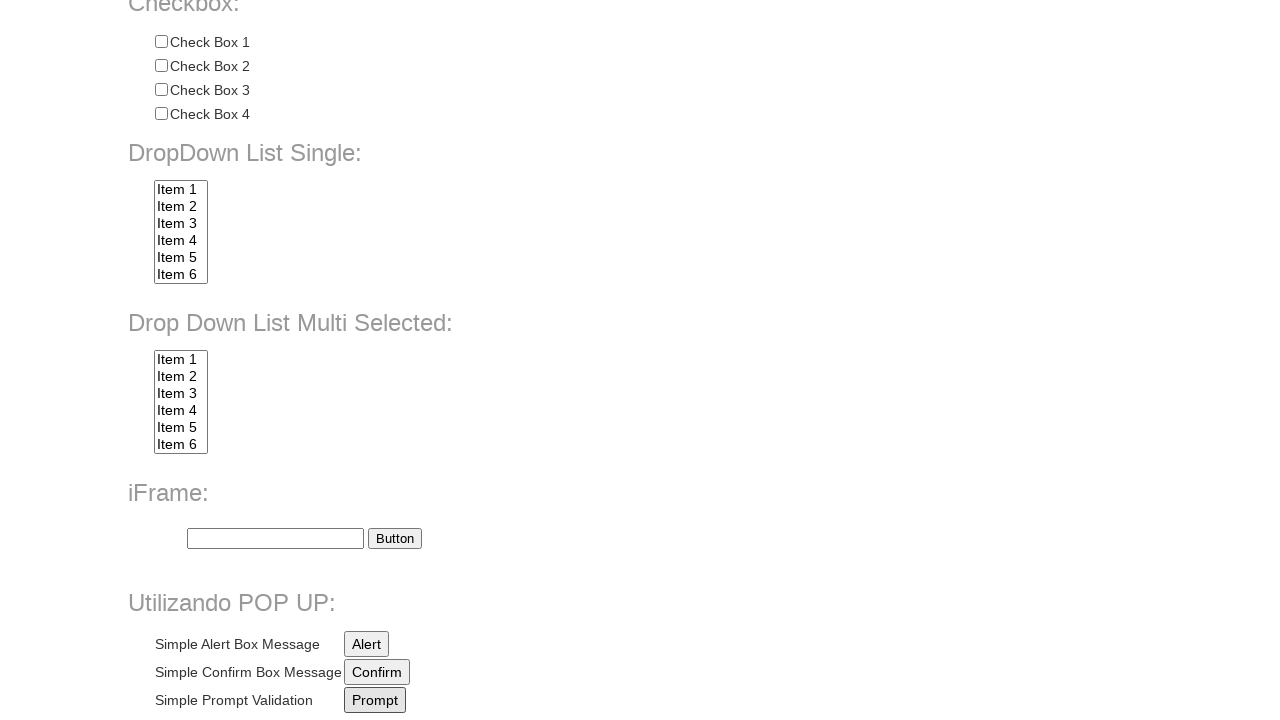